Tests sorting the Email column in ascending order by clicking the column header and verifying the text values are sorted correctly.

Starting URL: http://the-internet.herokuapp.com/tables

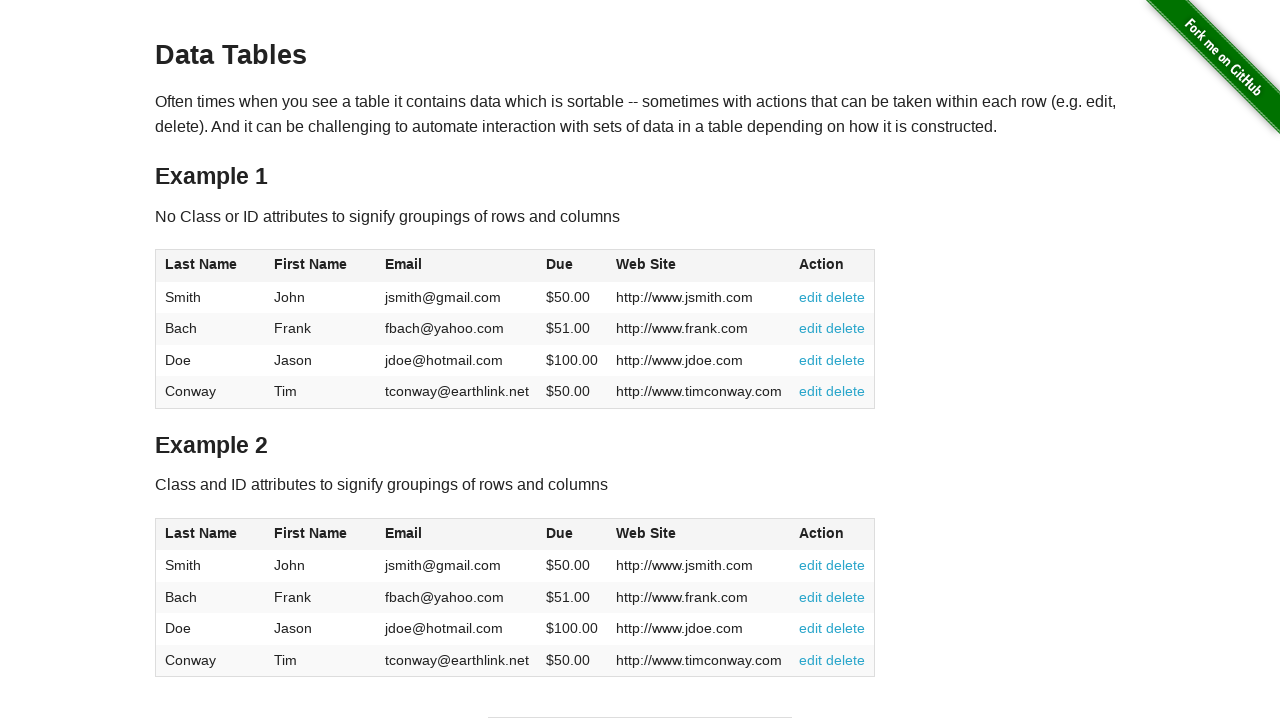

Clicked Email column header to sort in ascending order at (457, 266) on #table1 thead tr th:nth-of-type(3)
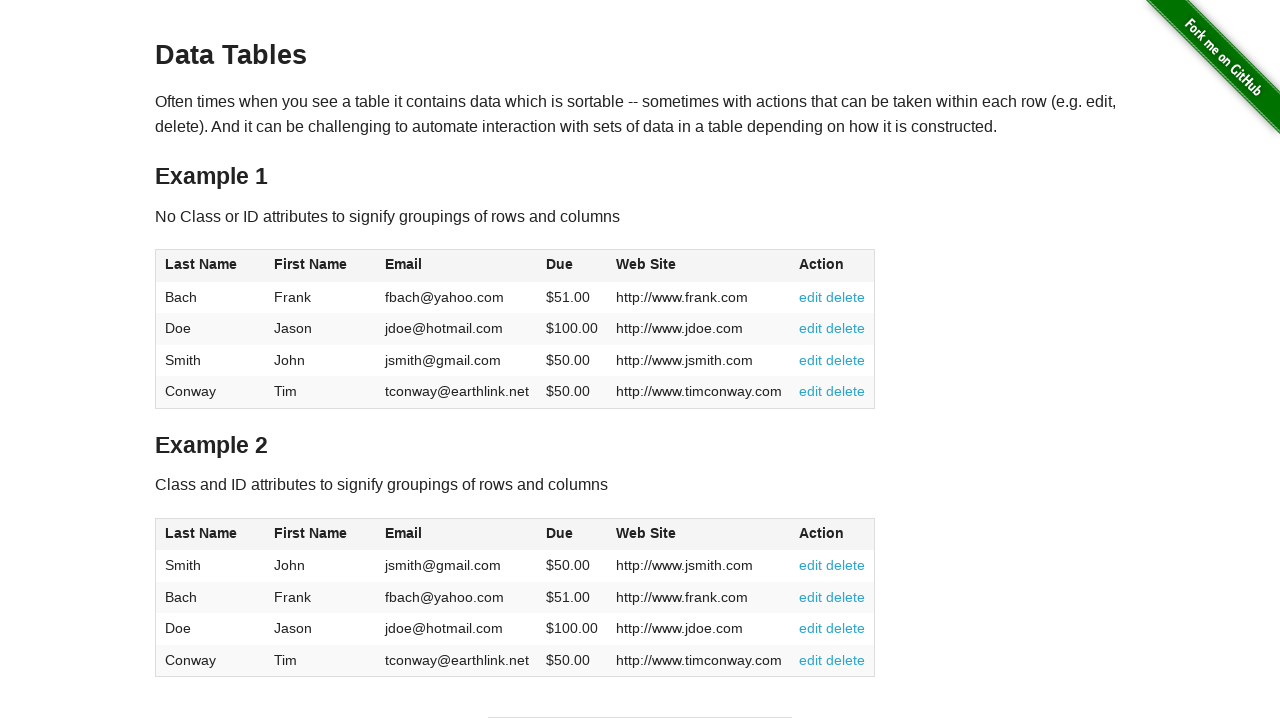

Email column values loaded and are visible
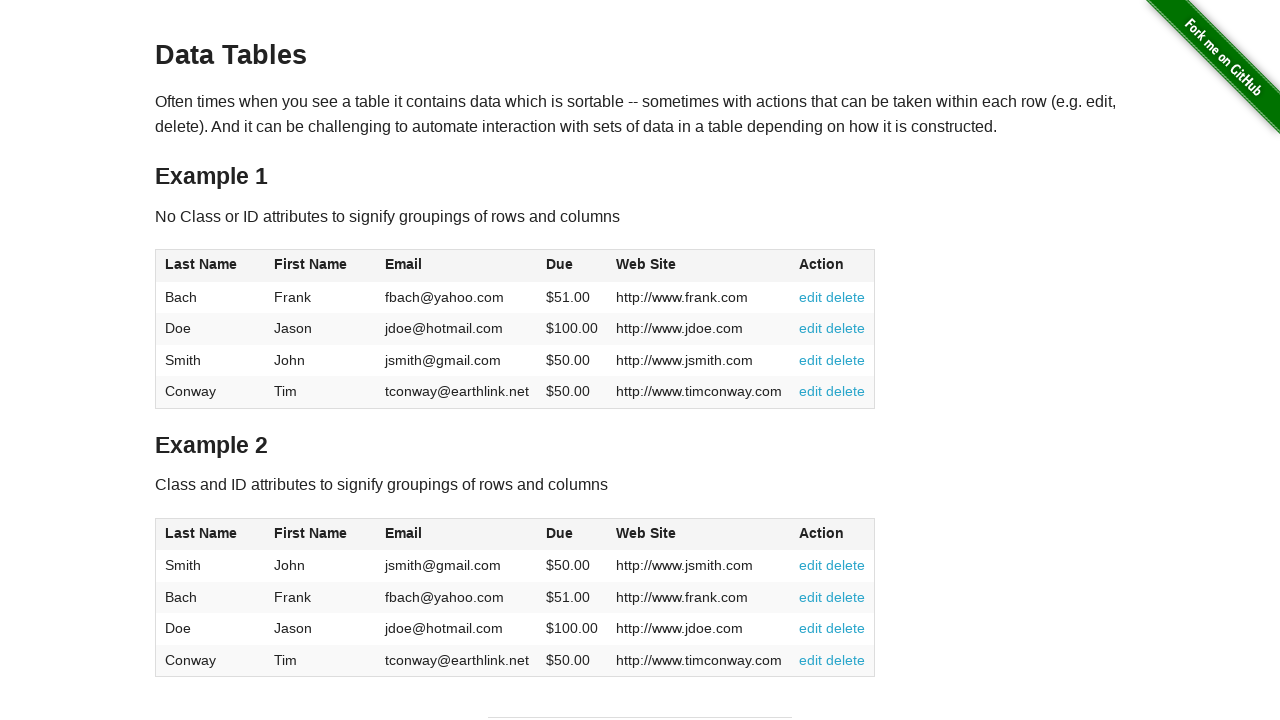

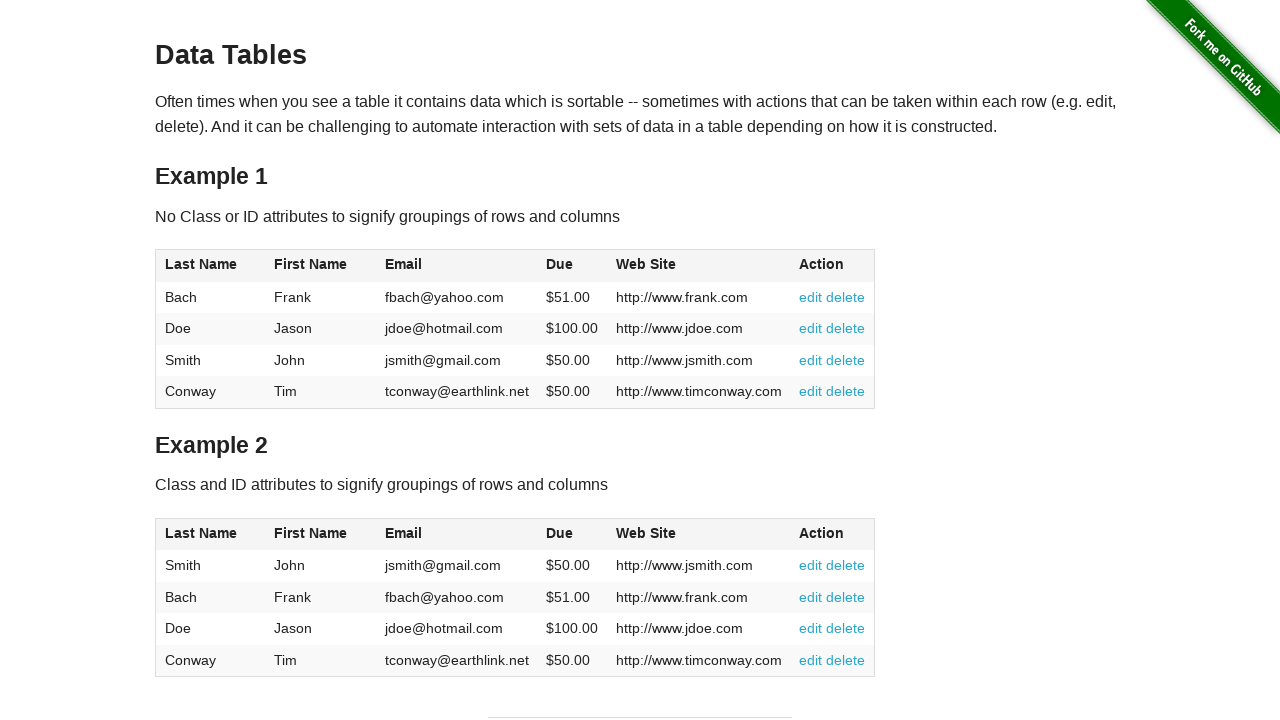